Tests Google Translate by entering text in Hebrew and English into the translation input area using different locator strategies

Starting URL: https://translate.google.com/

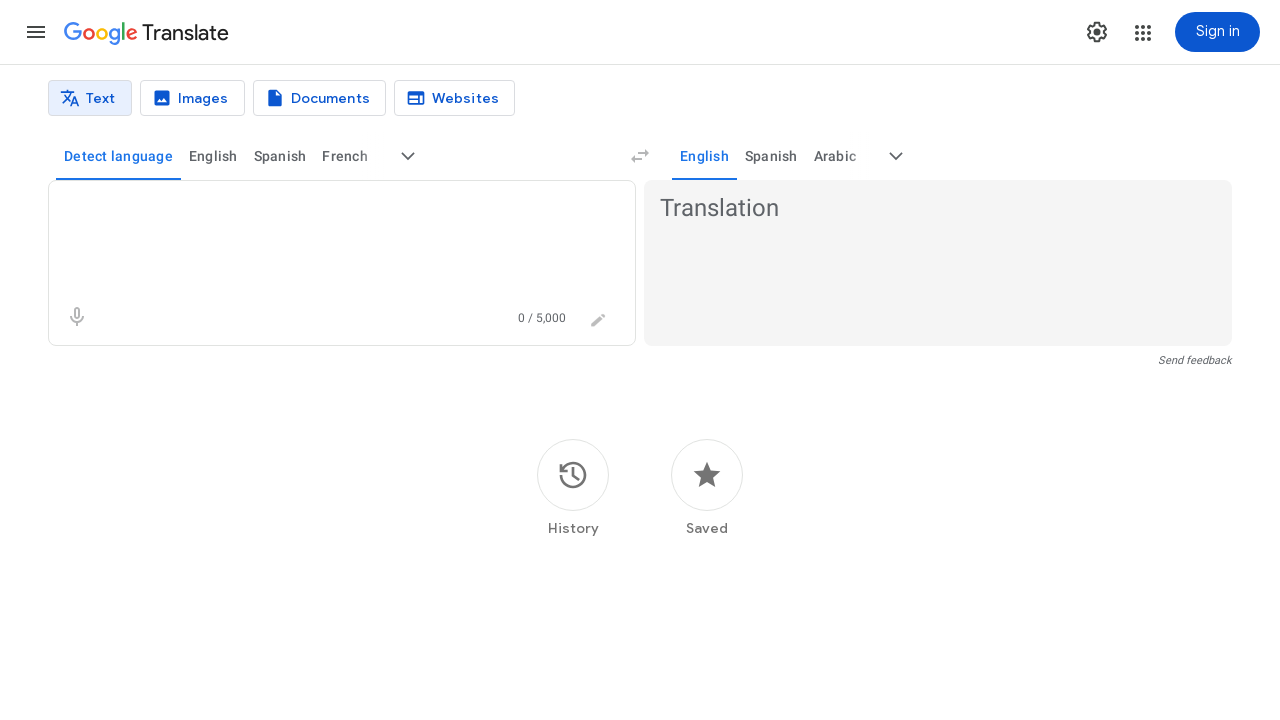

Waited for translate page to load (domcontentloaded state)
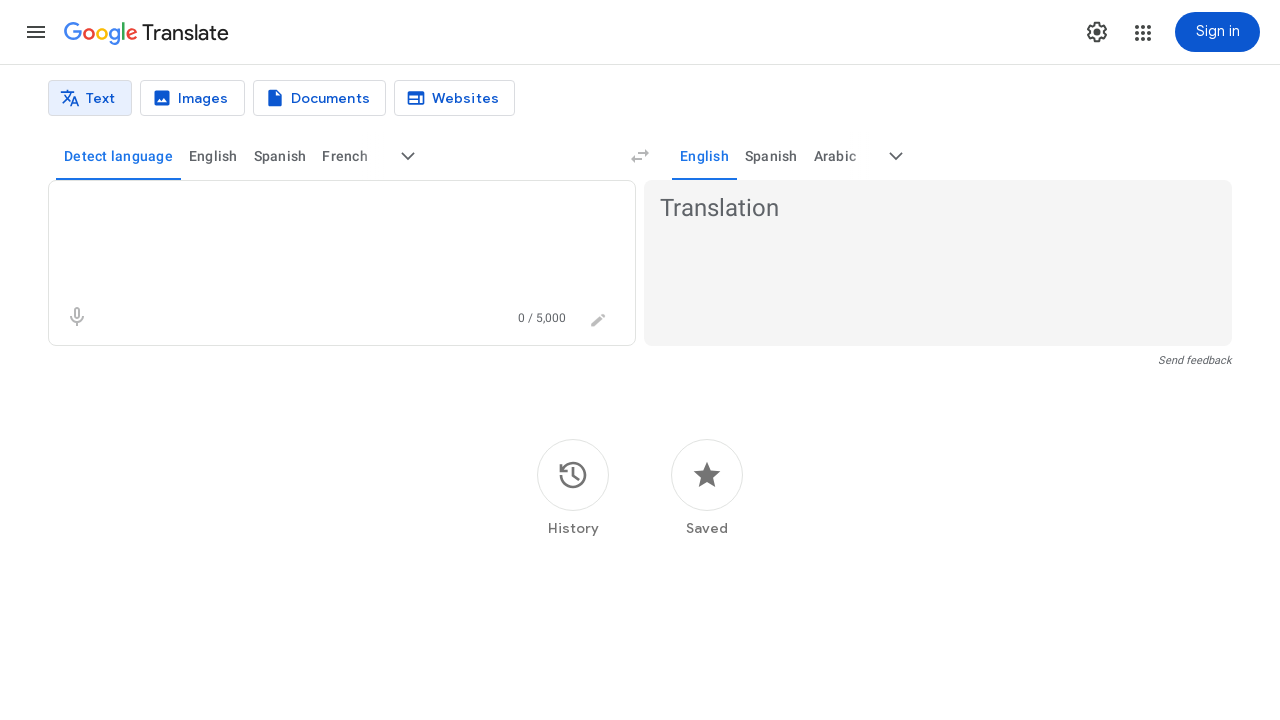

Filled textarea with Hebrew text 'משהו בעברית' on textarea
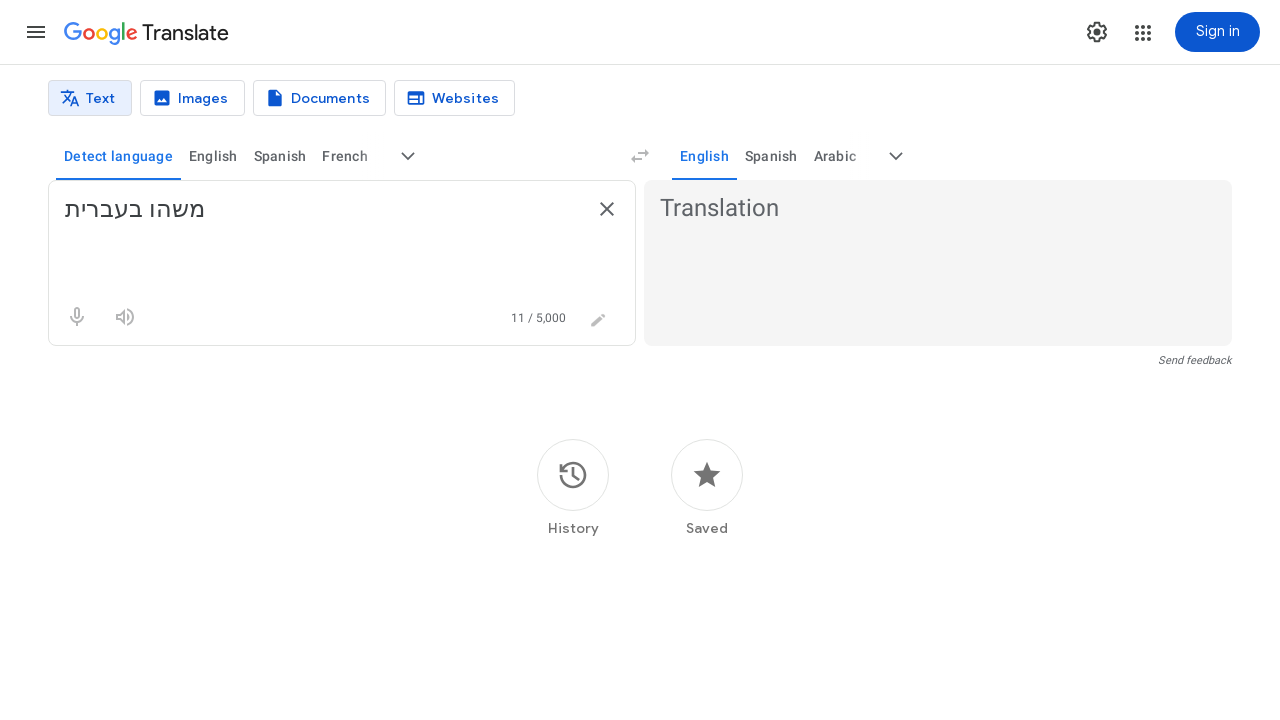

Pressed Enter to submit Hebrew text
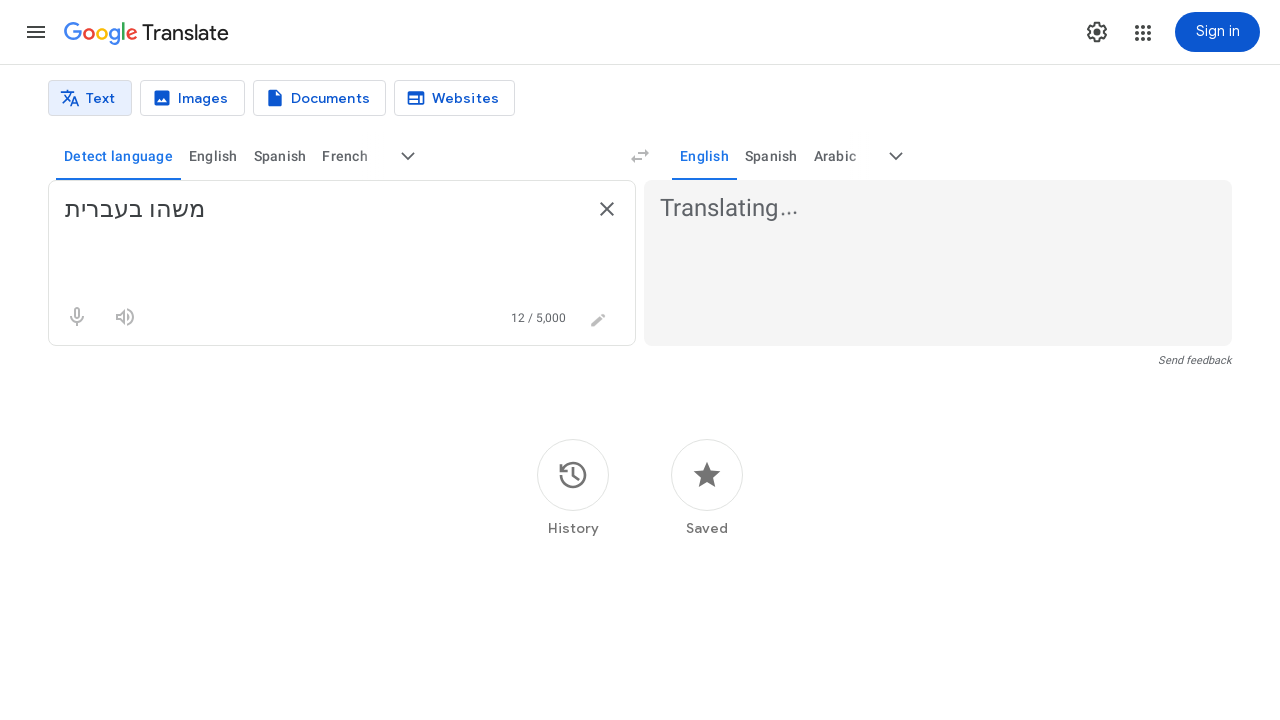

Filled textarea with 'xpath' on textarea
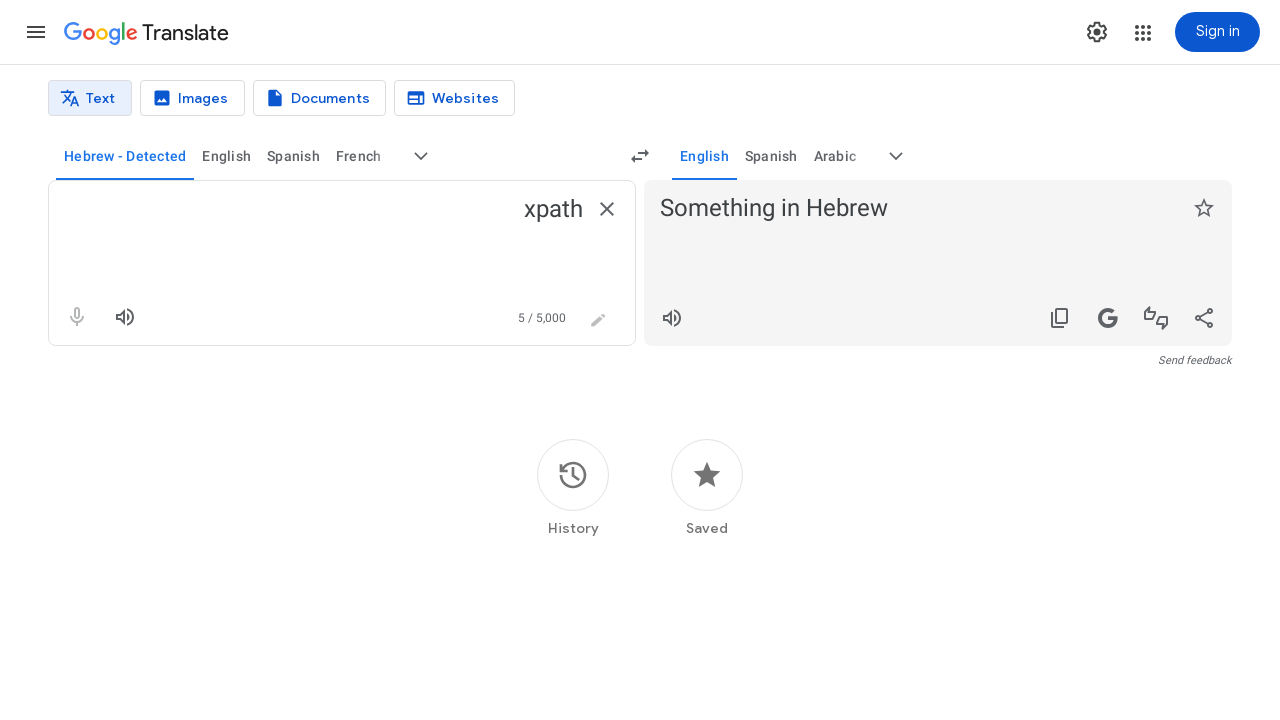

Pressed Enter to submit 'xpath'
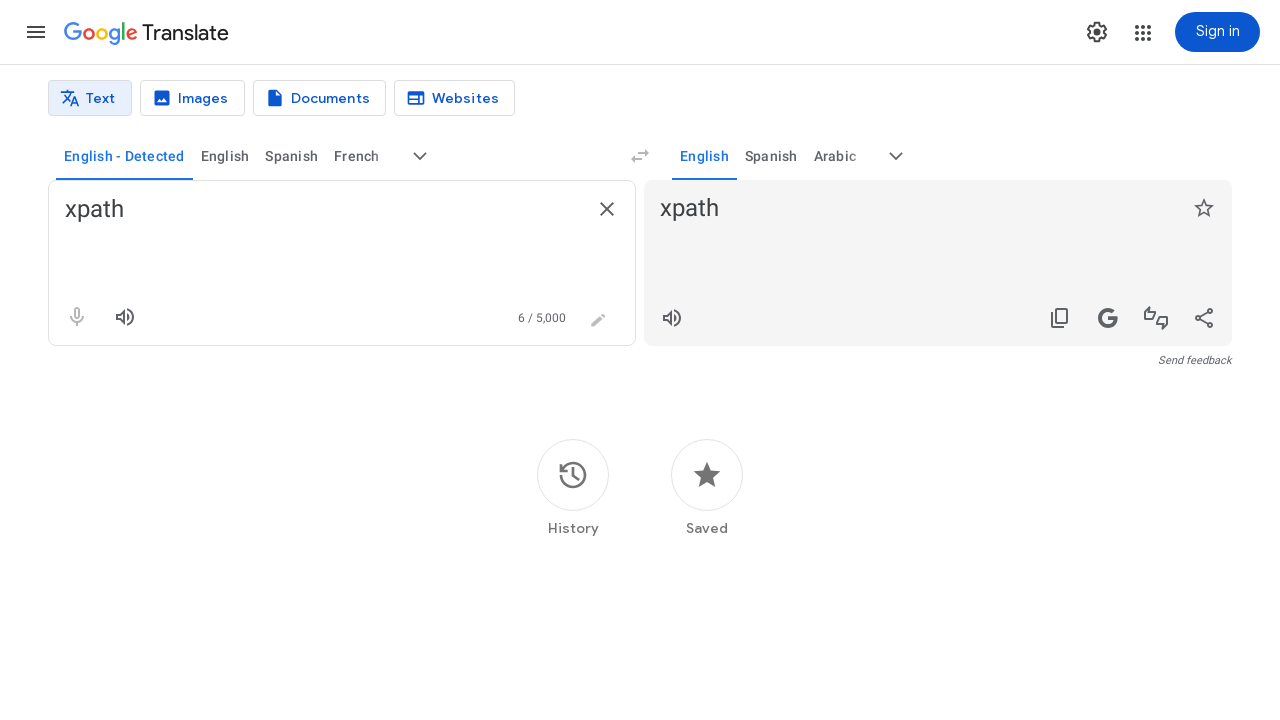

Filled textarea with 'CSS_class_name' on textarea
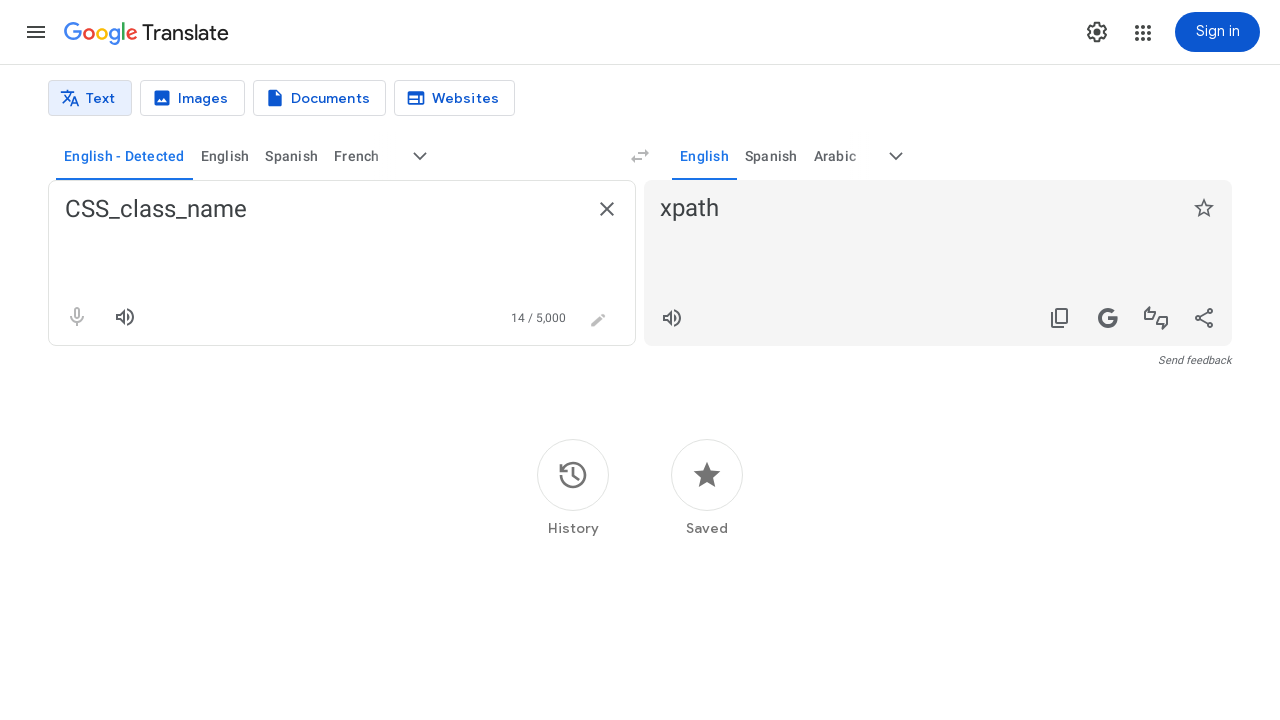

Pressed Enter to submit 'CSS_class_name'
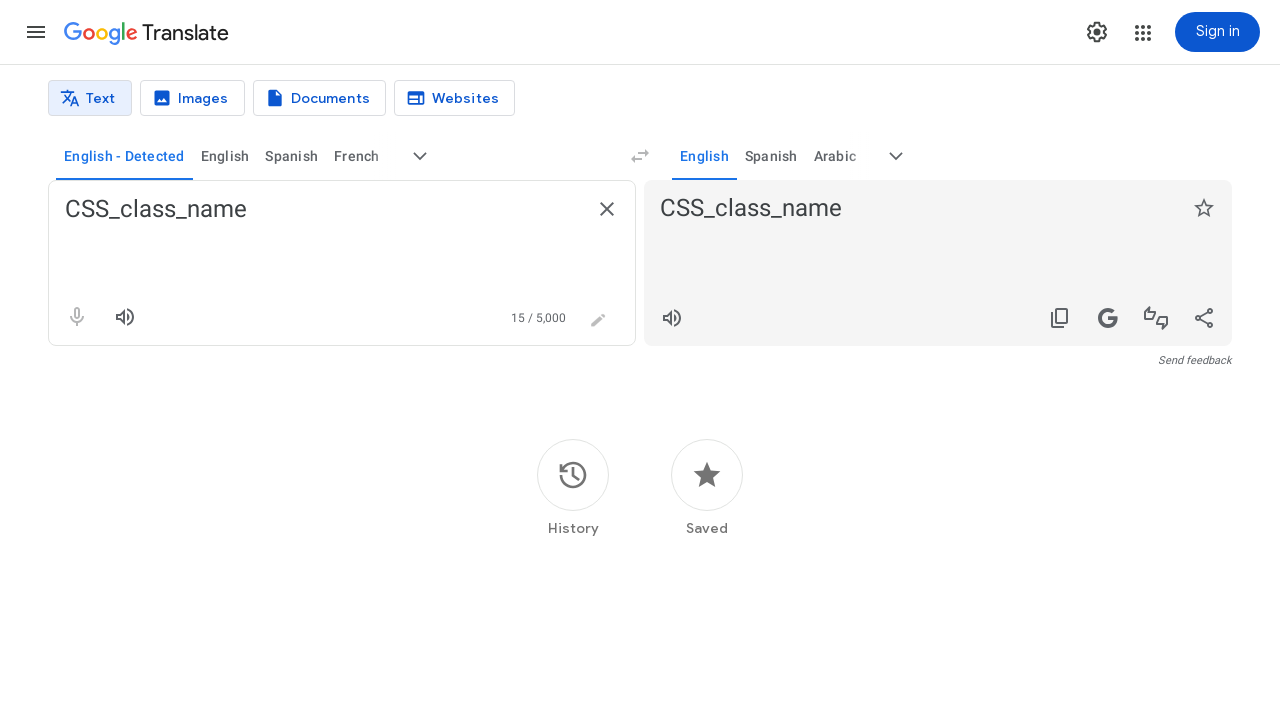

Filled textarea with 'HTML_tag_name' on textarea
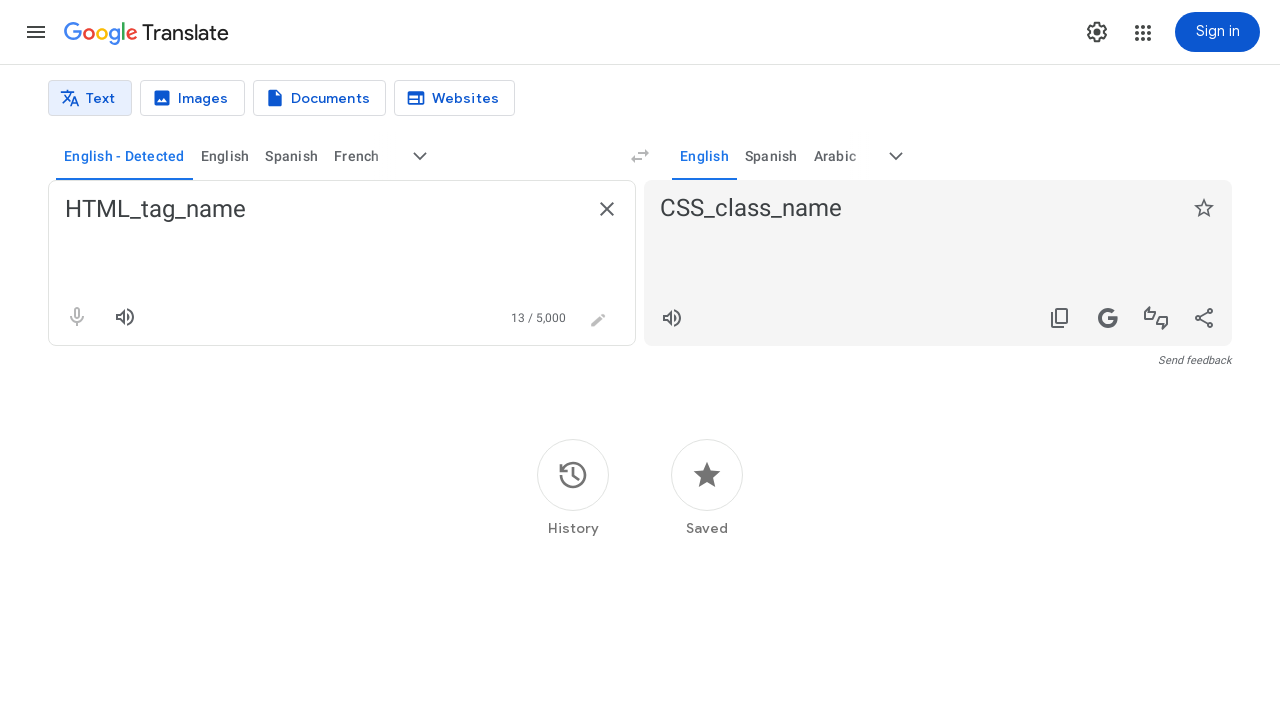

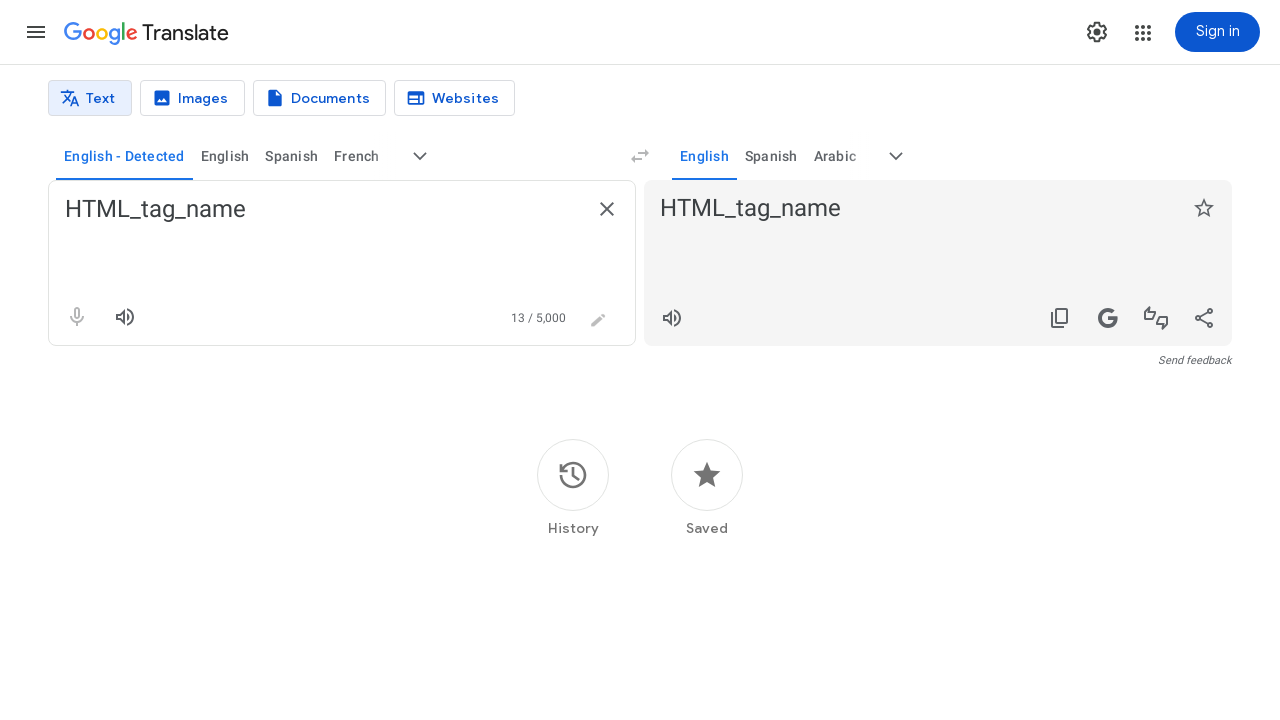